Tests web table interaction by navigating to a test page and locating the first cell in a table to verify its presence and content accessibility.

Starting URL: http://only-testing-blog.blogspot.com/2013/09/test.html

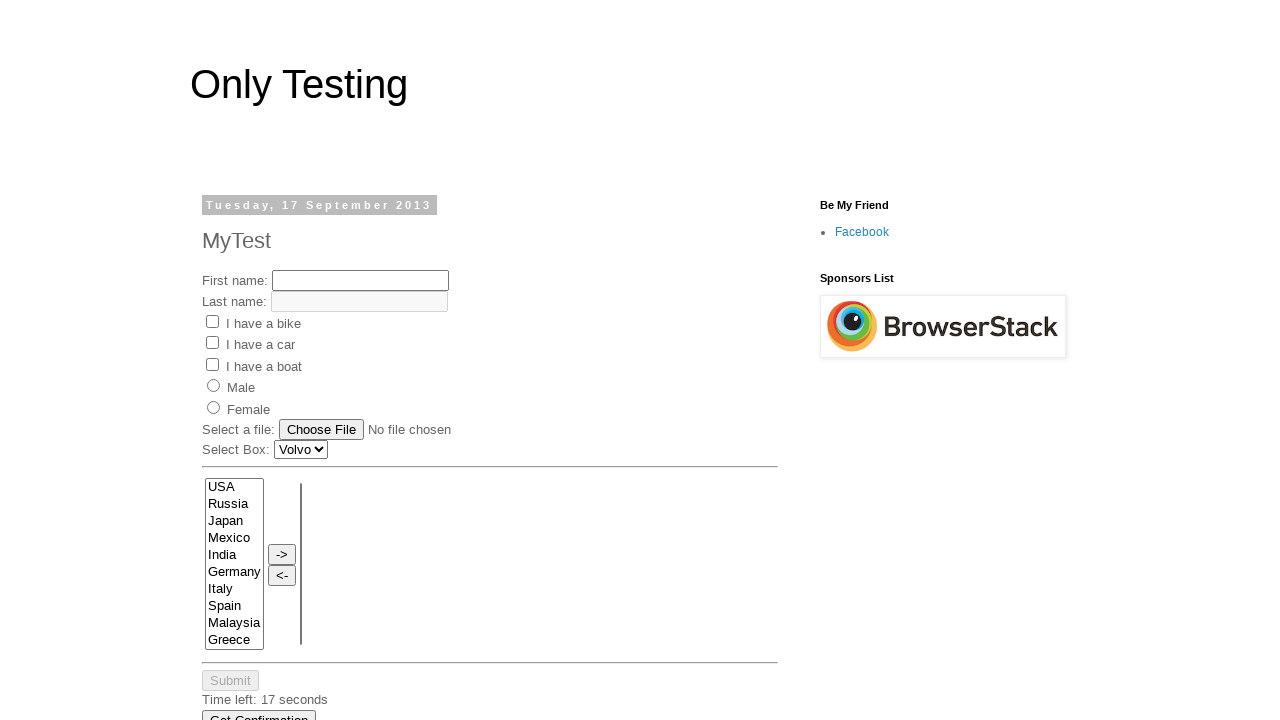

Navigated to test page with web table
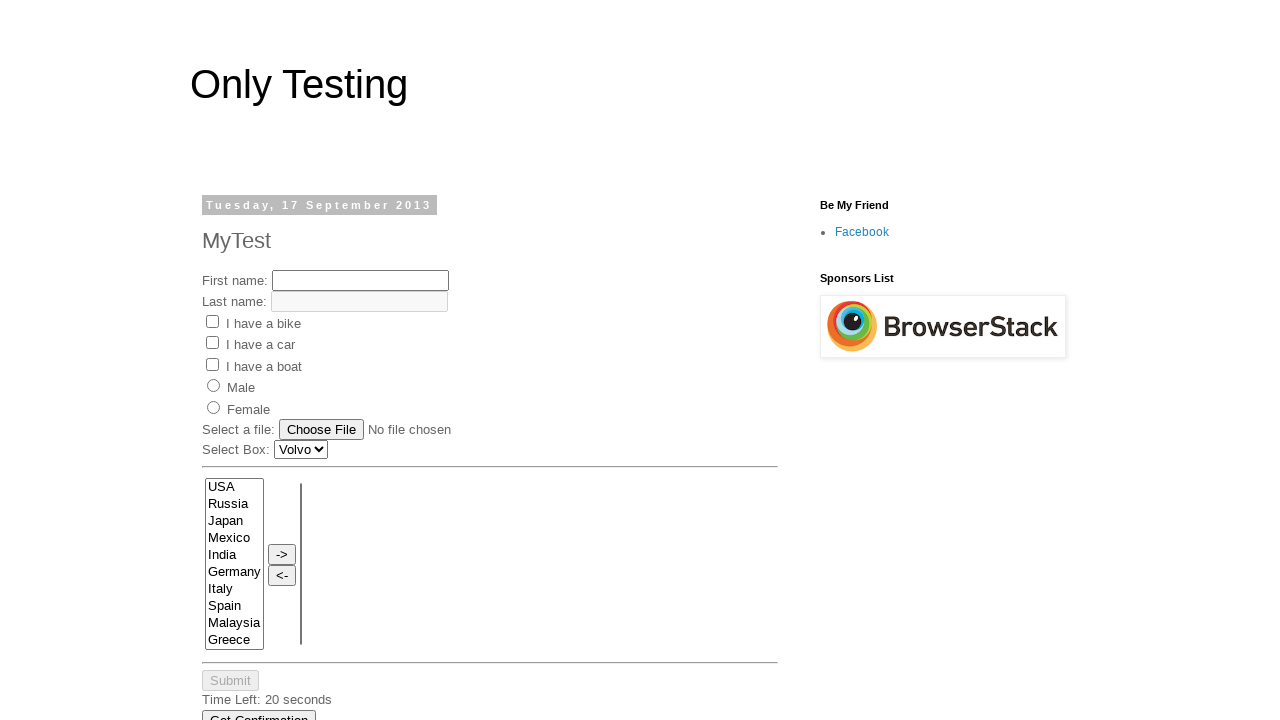

Located first cell in web table
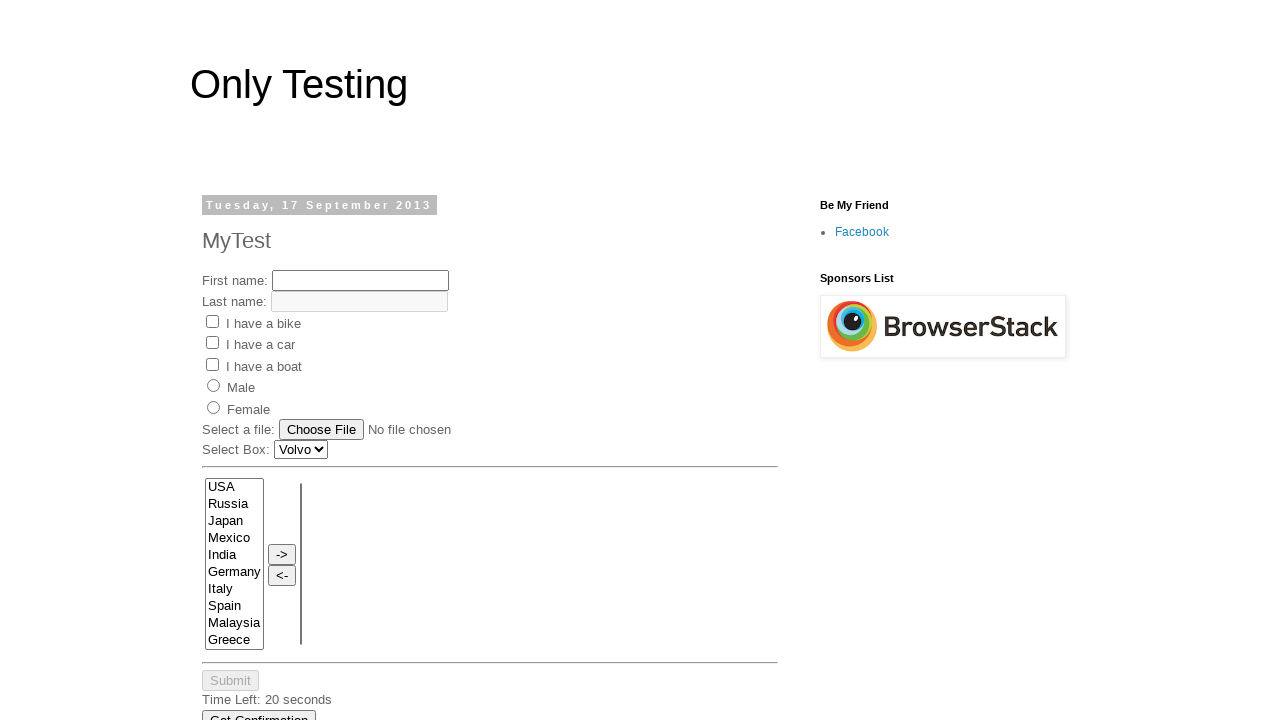

First cell became visible
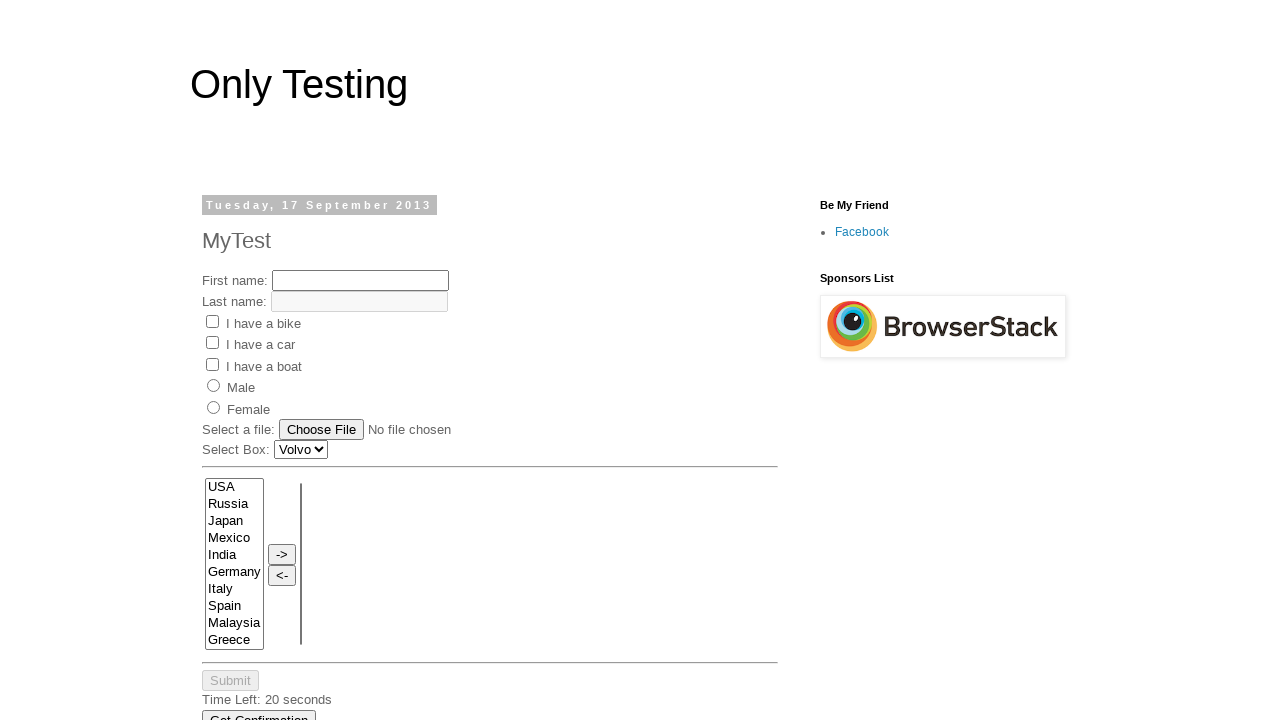

Retrieved text content from first cell: '11'
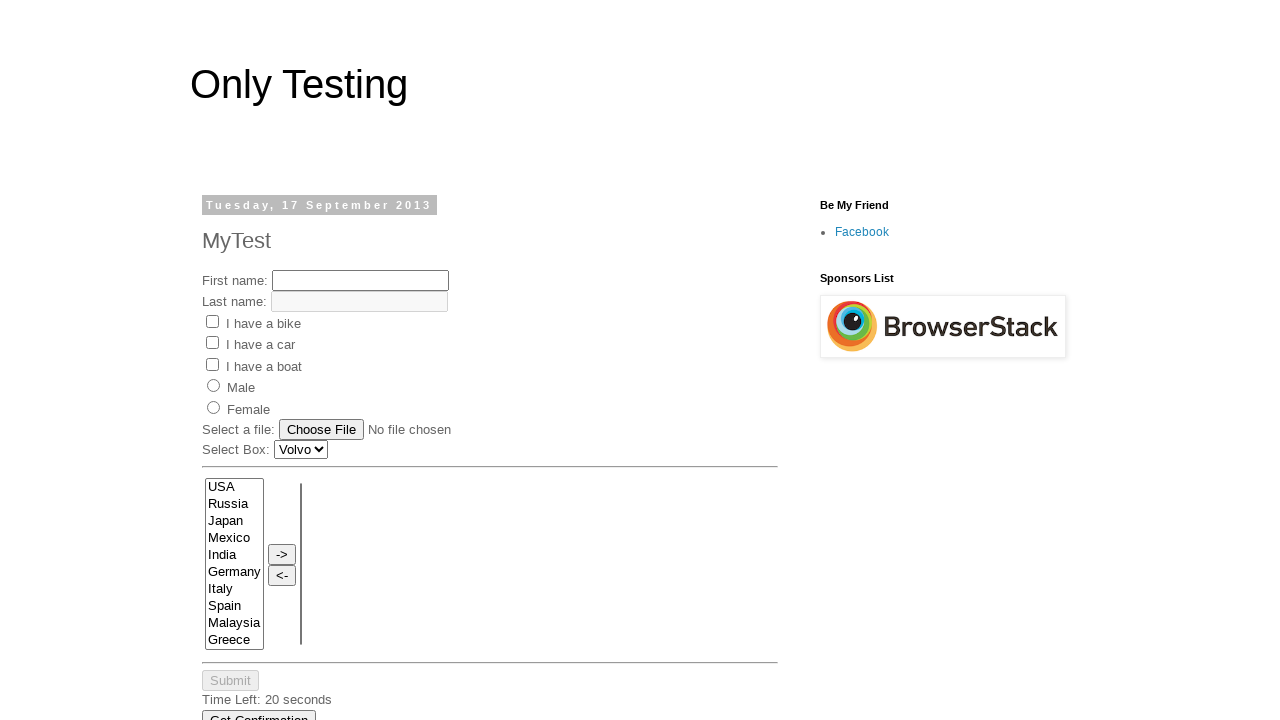

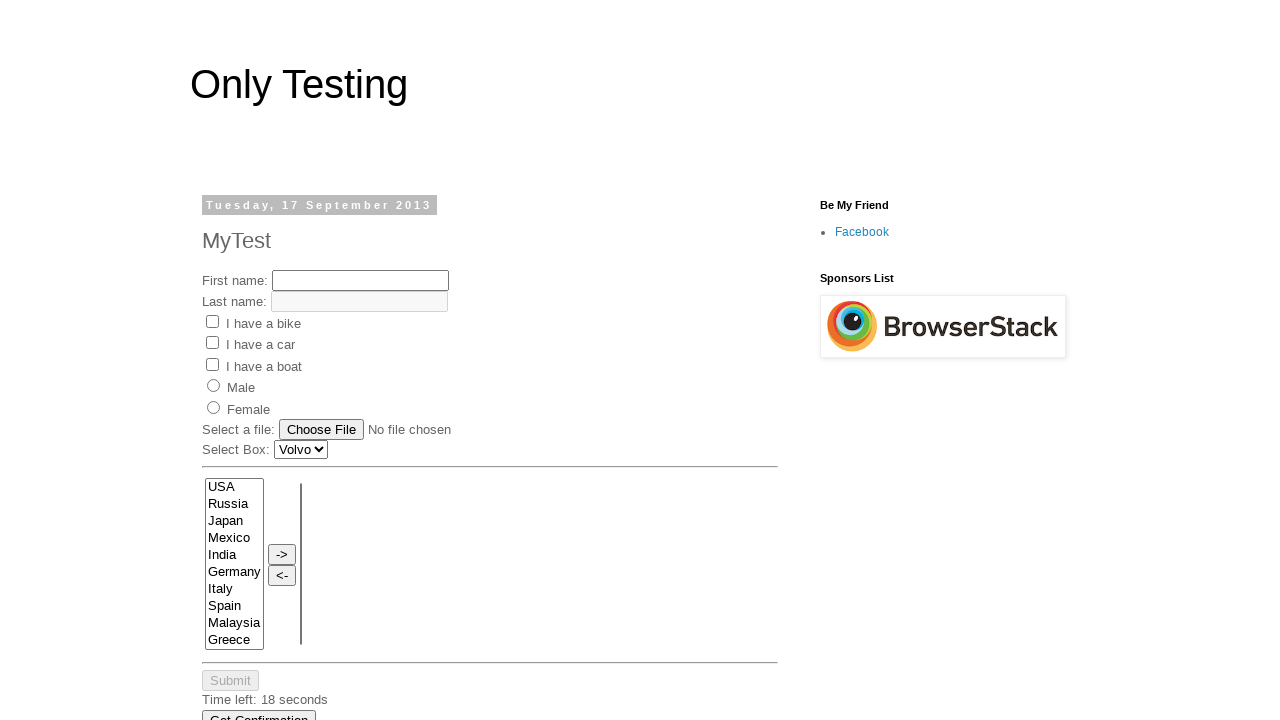